Tests drag and drop functionality by dragging an element to a drop target

Starting URL: https://demoqa.com/droppable

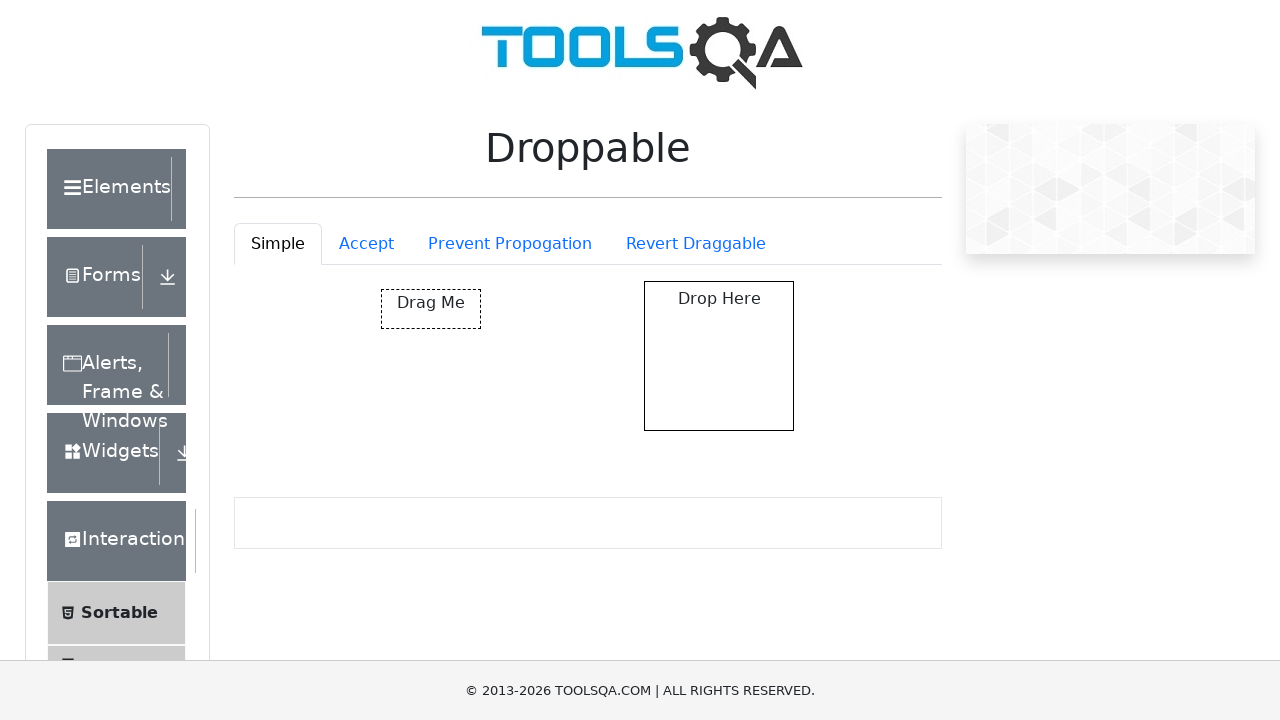

Waited for draggable element to be visible
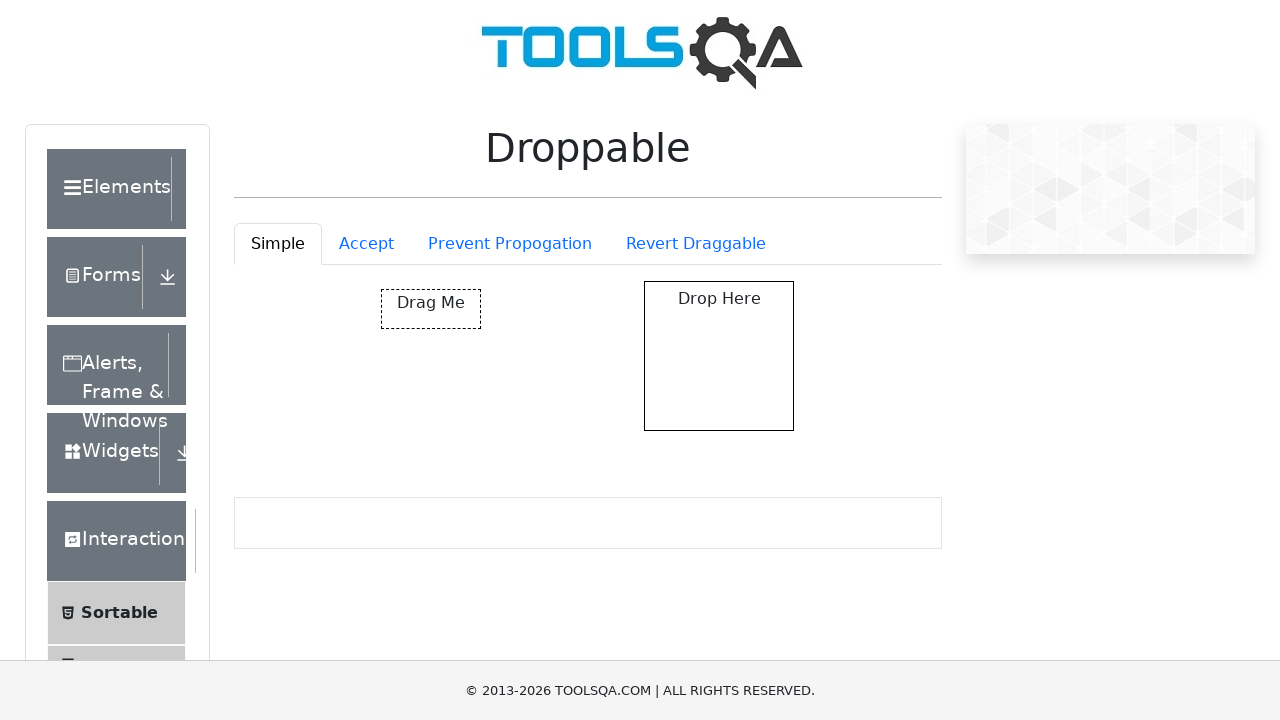

Waited for drop target element to be visible
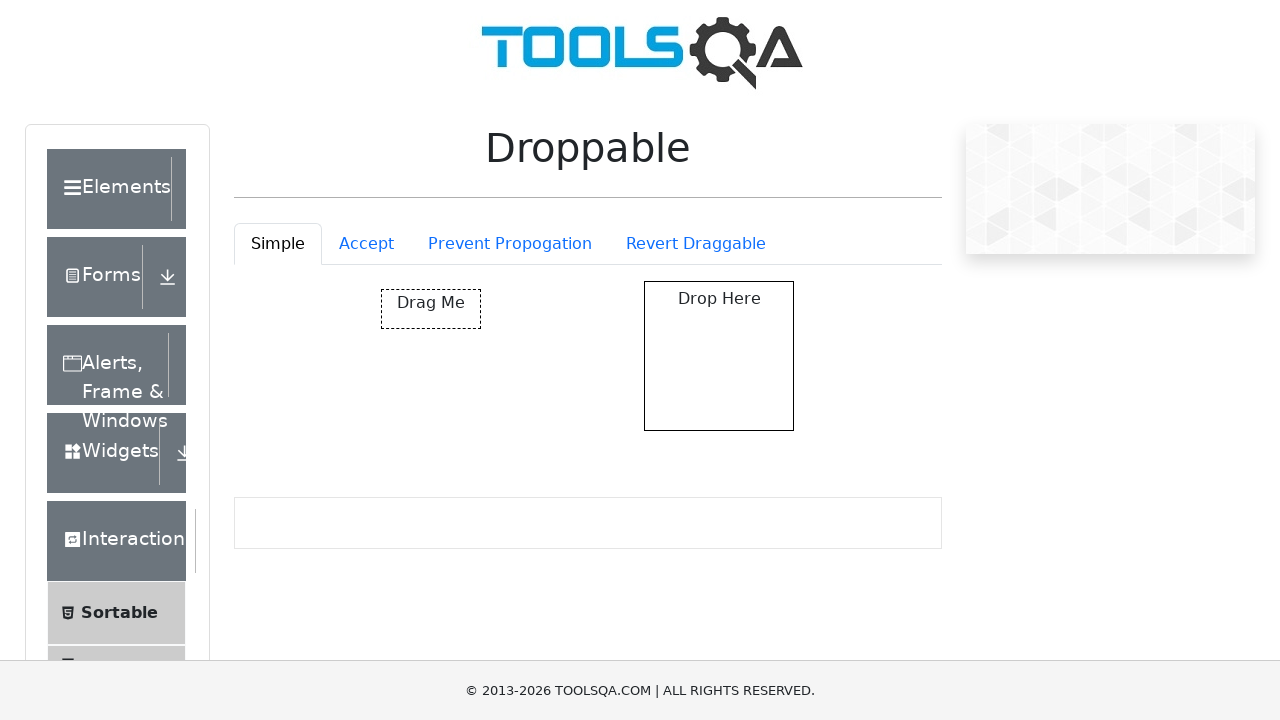

Performed drag and drop from draggable element to drop target at (719, 356)
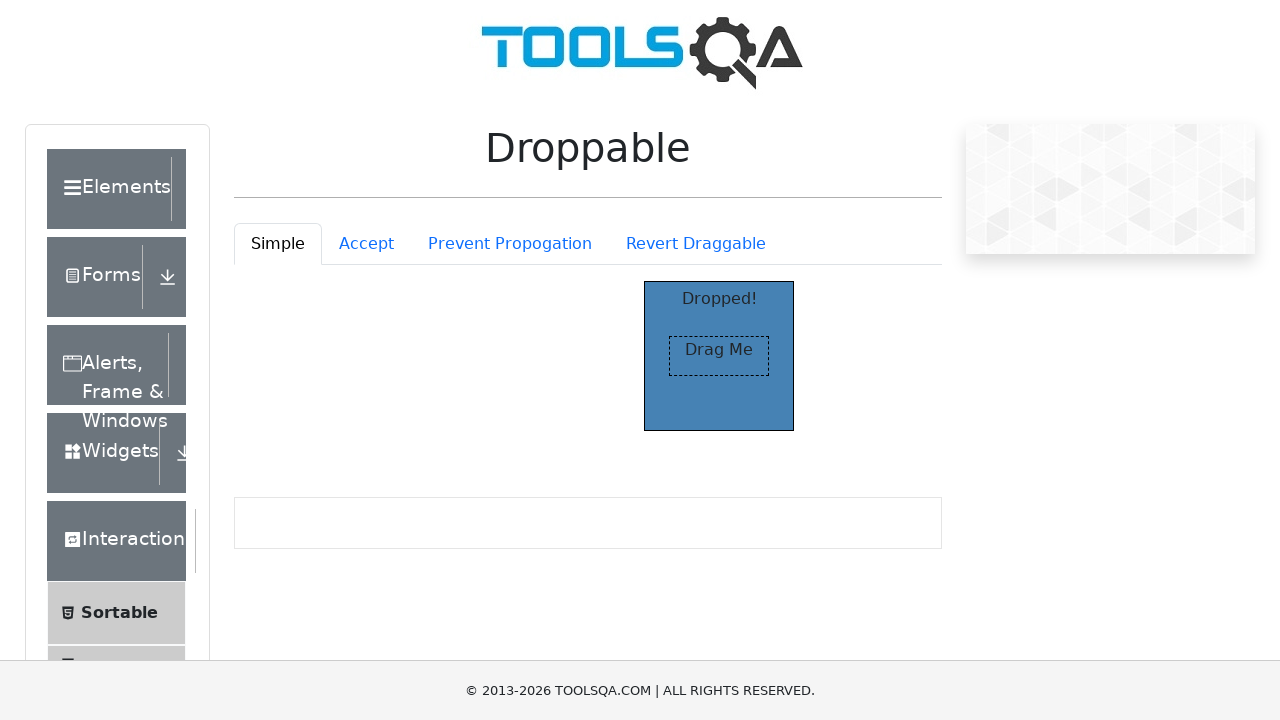

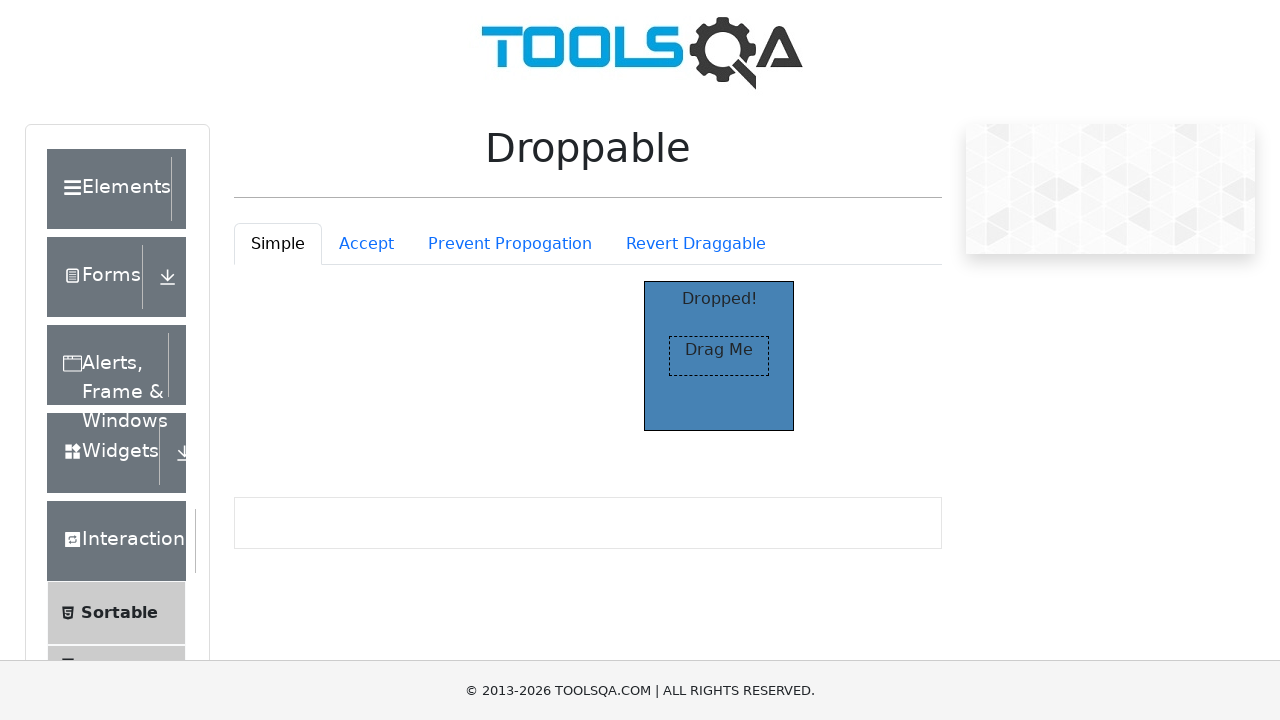